Tests relative locator functionality on an Angular practice form by clicking on elements positioned relative to other elements (below date of birth label, left of ice cream checkbox label)

Starting URL: https://rahulshettyacademy.com/angularpractice/

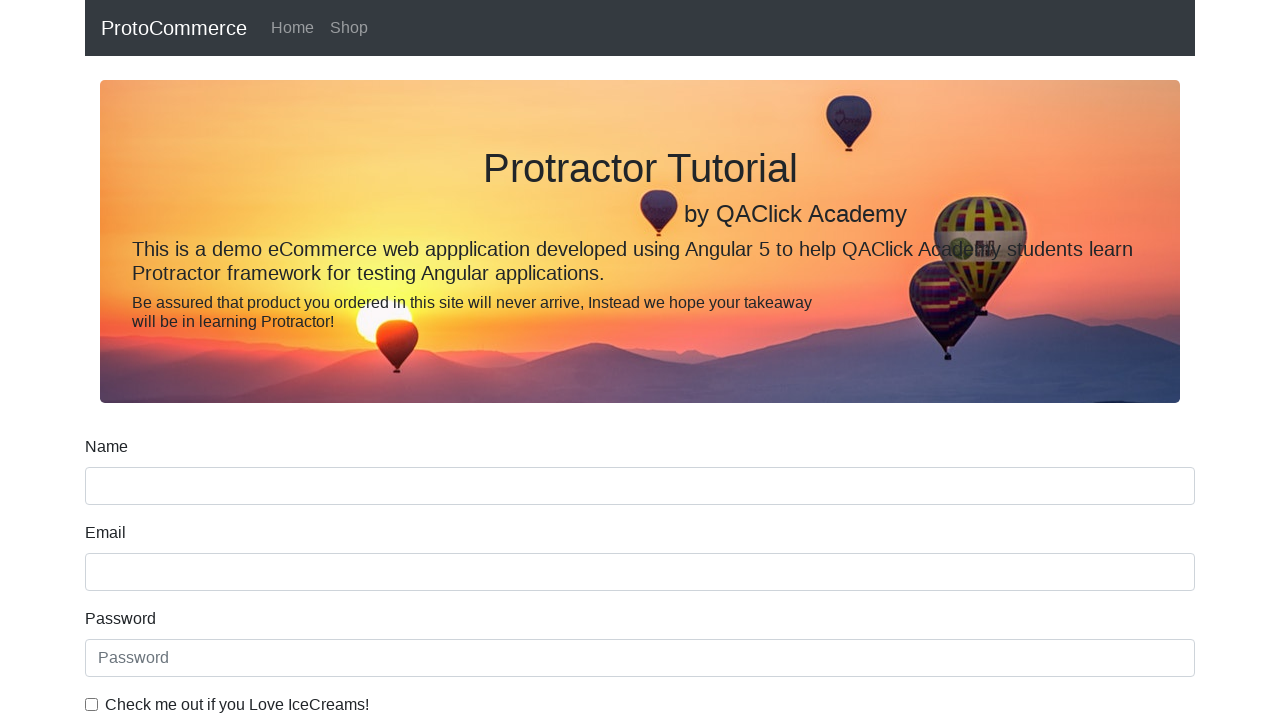

Clicked on the date of birth input field at (640, 412) on input[for='dateofBirth'] ~ input, input#dateofBirth, [name='bday']
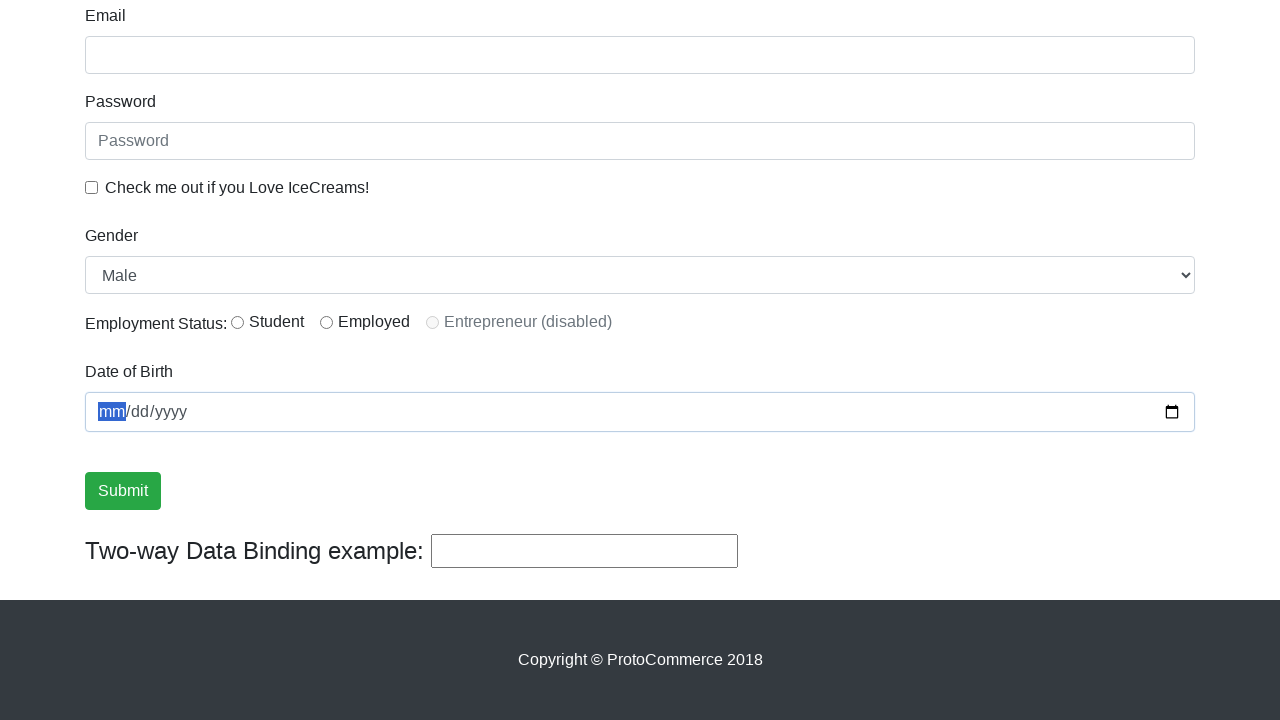

Clicked on date input using relative locator from label at (640, 412) on label[for='dateofBirth'] >> .. >> input
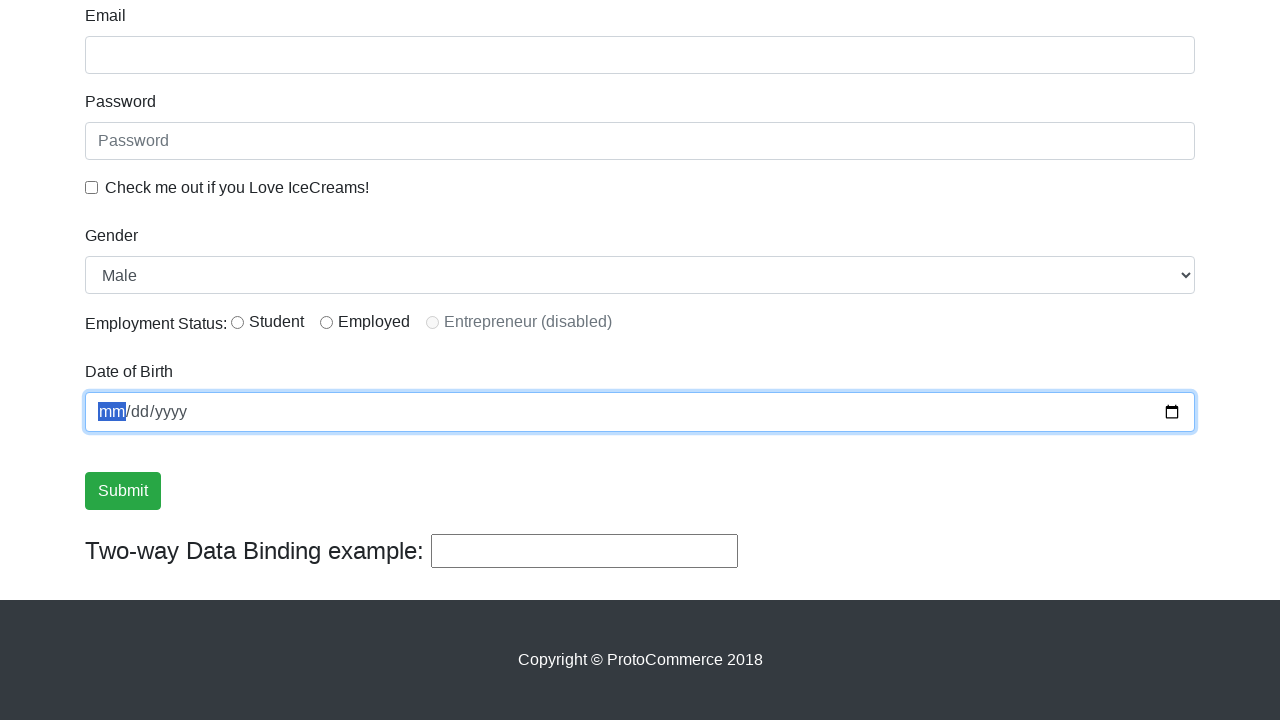

Clicked on ice cream checkbox at (92, 187) on input[type='checkbox']
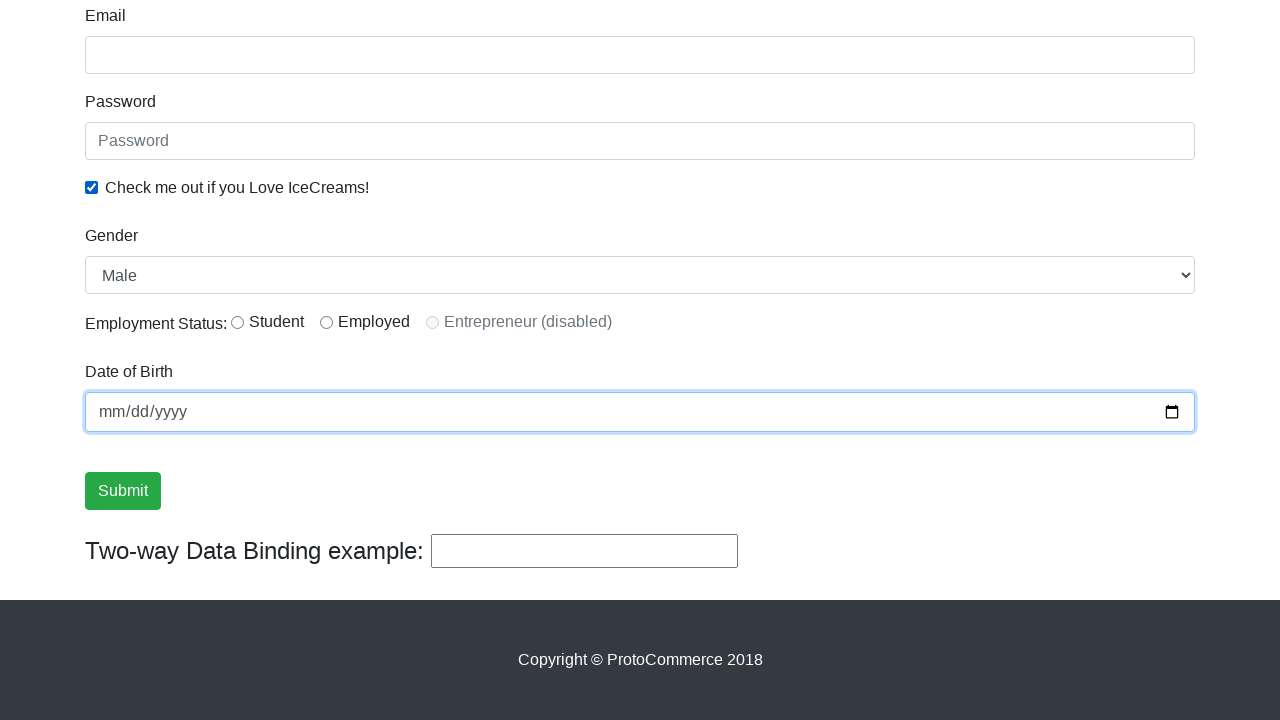

Waited 500ms for interactions to complete
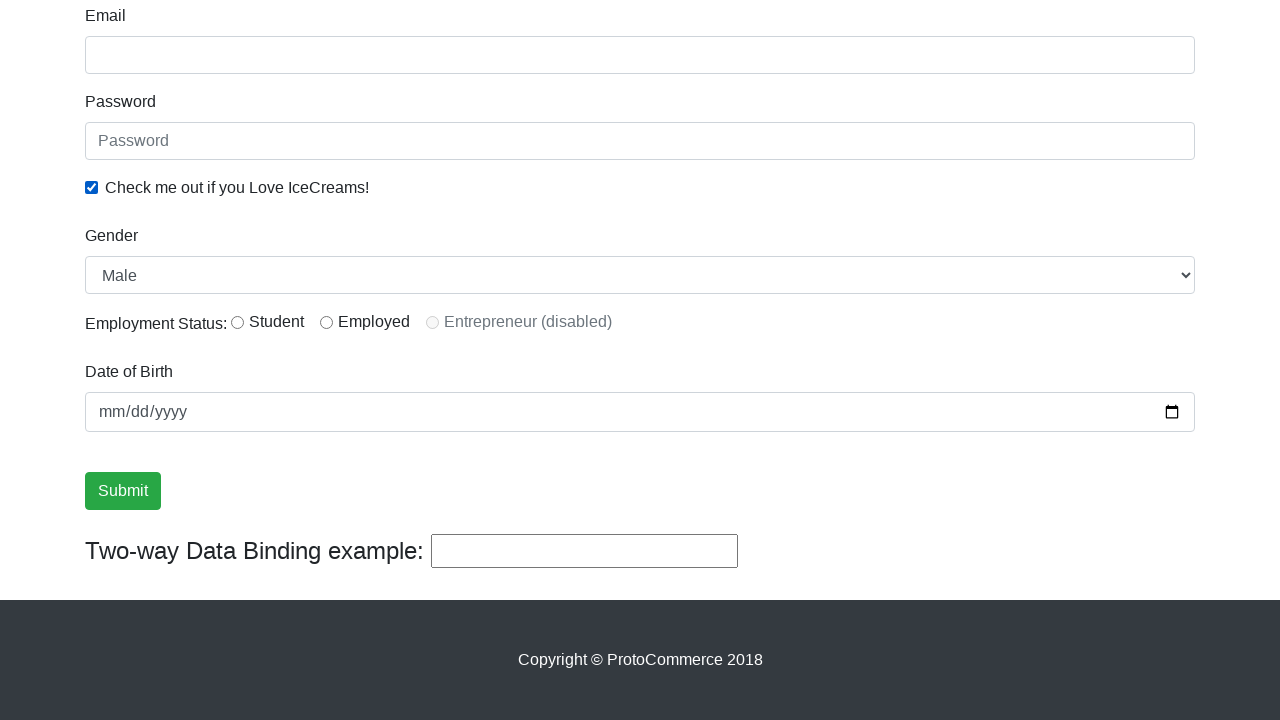

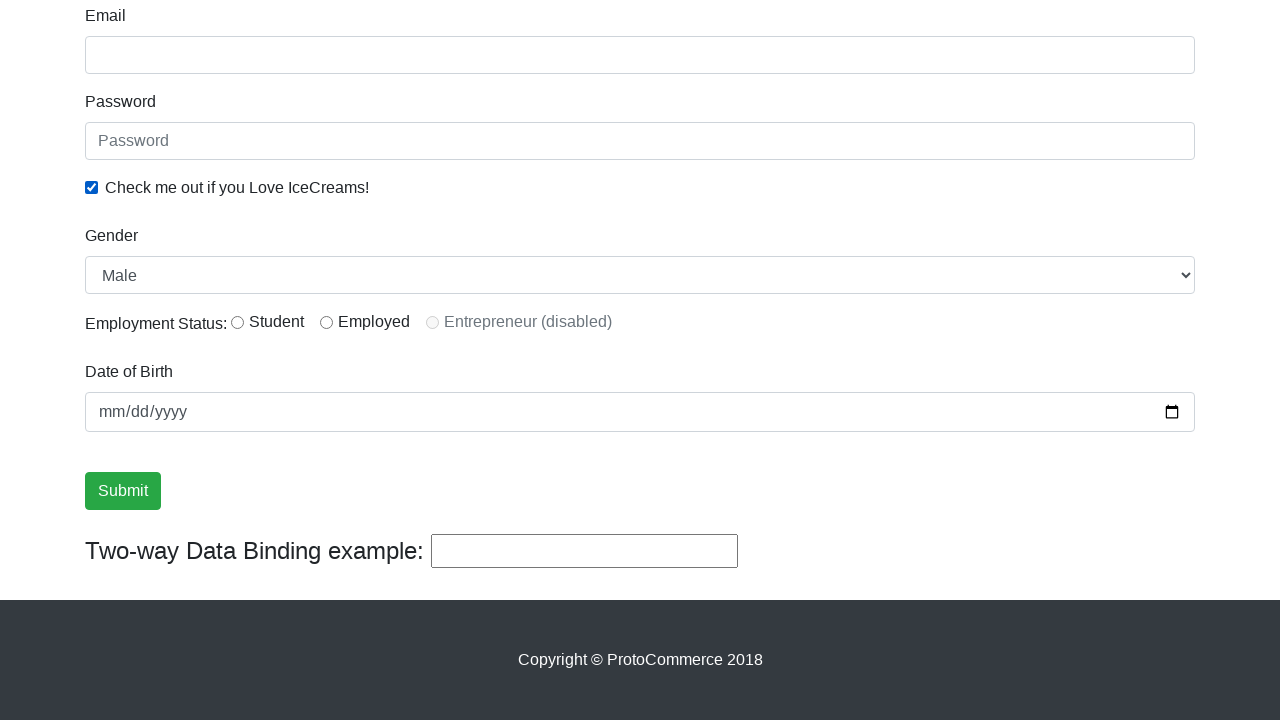